Tests a text box form by filling in name, email, current address, and permanent address fields, then submitting the form and verifying the output displays the entered information.

Starting URL: https://demoqa.com/text-box

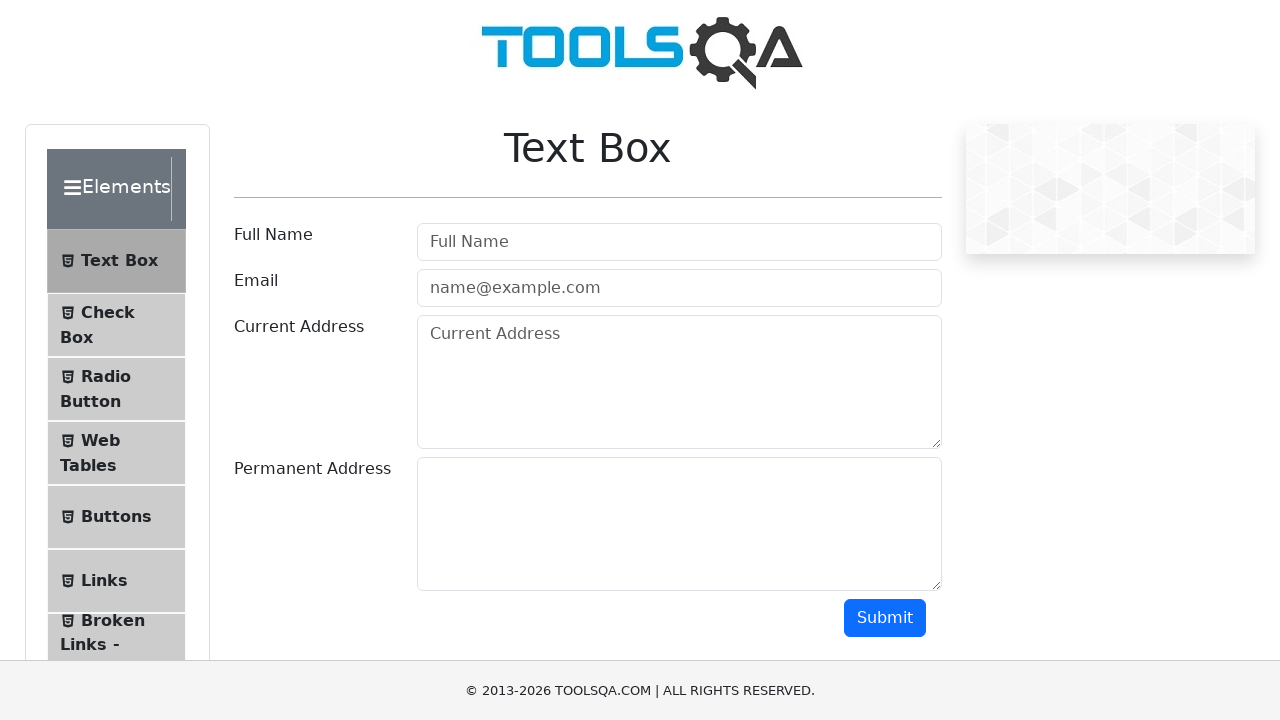

Filled full name field with 'Sarah Johnson' on #userName
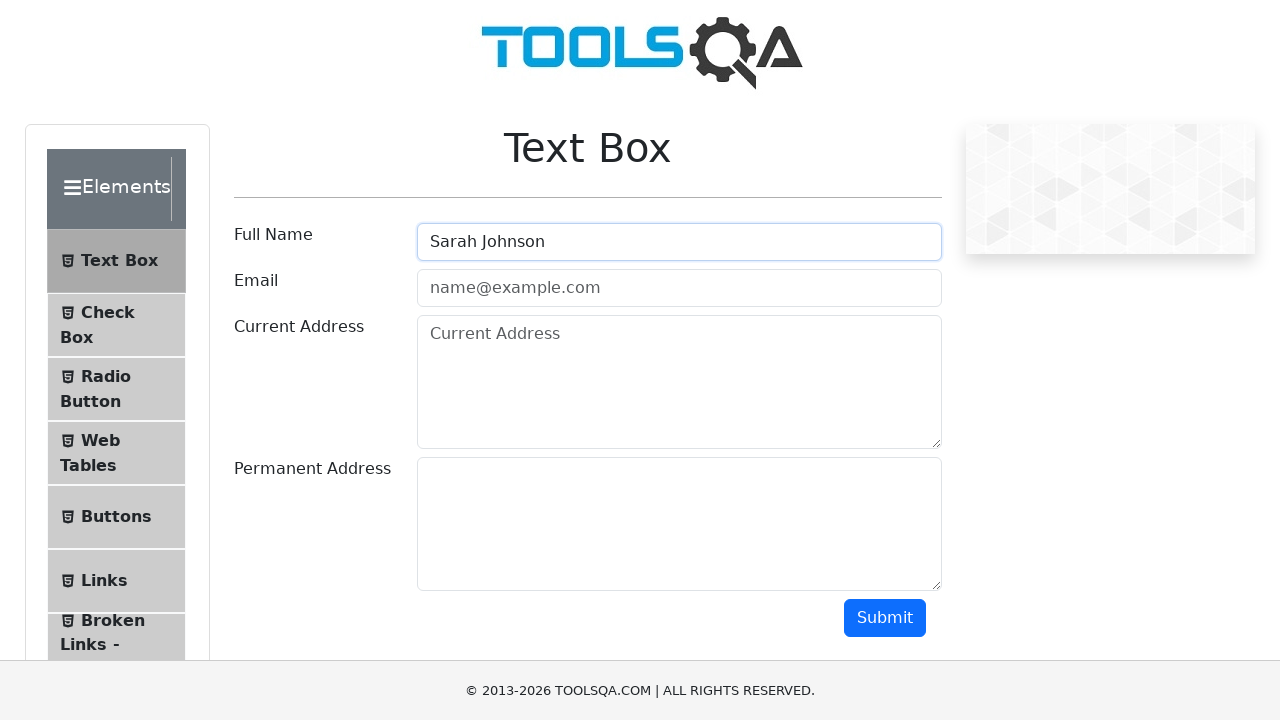

Filled email field with 'sarah.johnson@testmail.com' on #userEmail
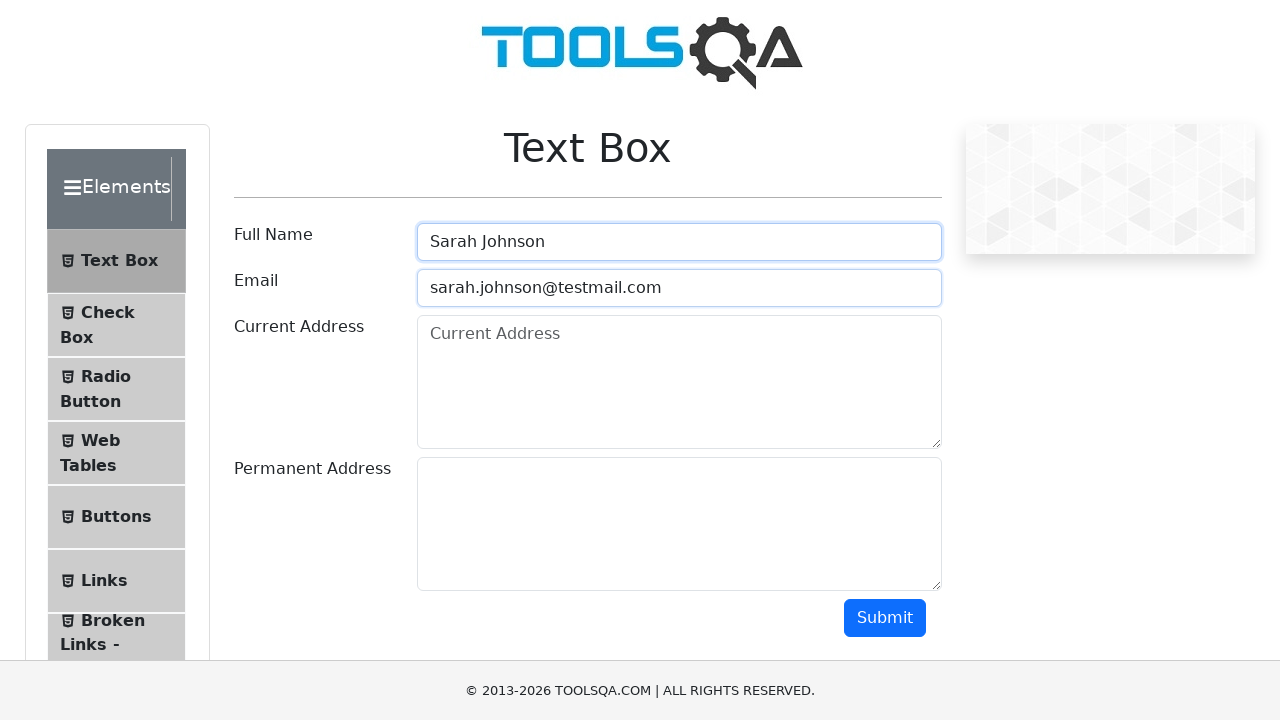

Filled current address field with '123 Main Street, Apt 4B' on #currentAddress
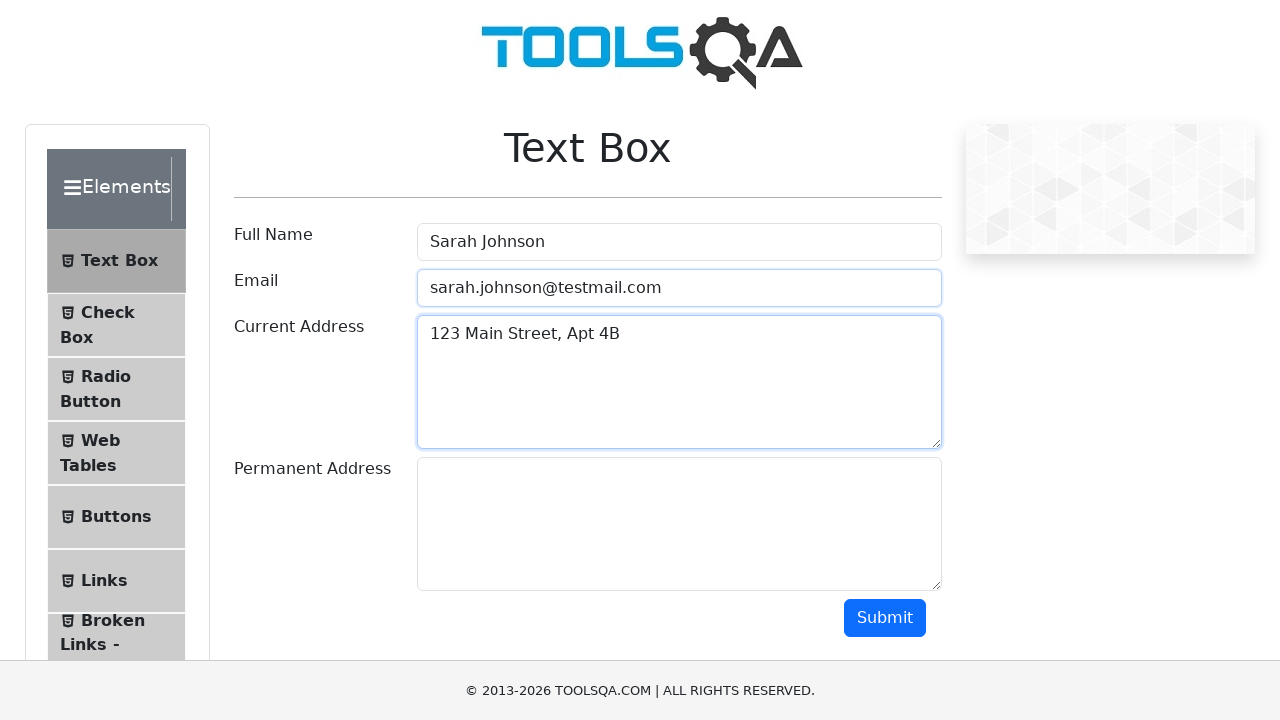

Filled permanent address field with '456 Oak Avenue, Suite 100' on #permanentAddress
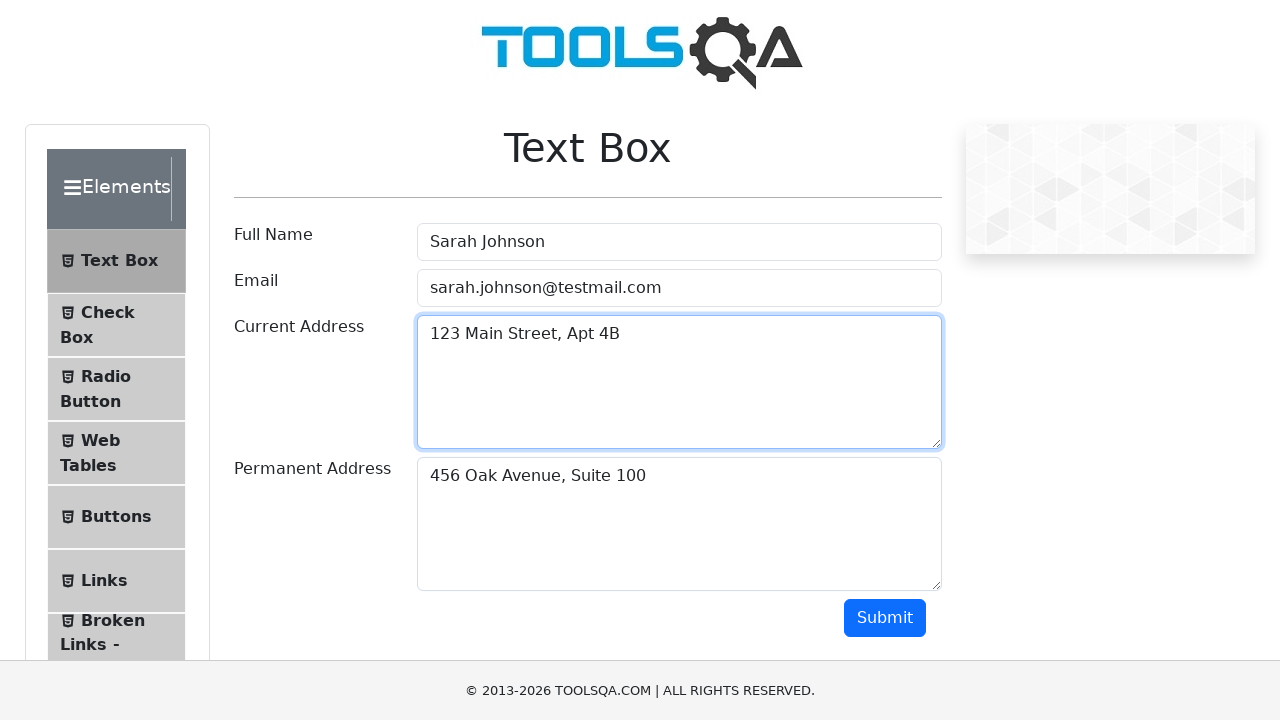

Scrolled submit button into view
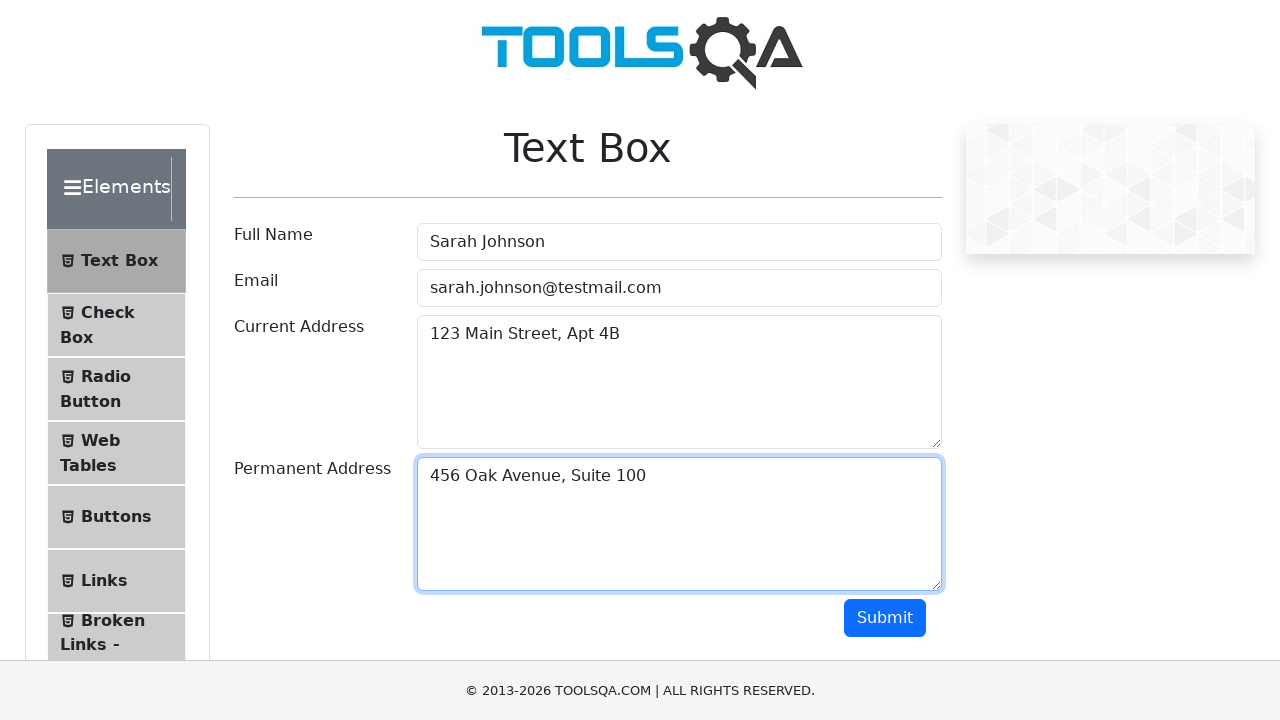

Clicked submit button to submit the form at (885, 618) on #submit
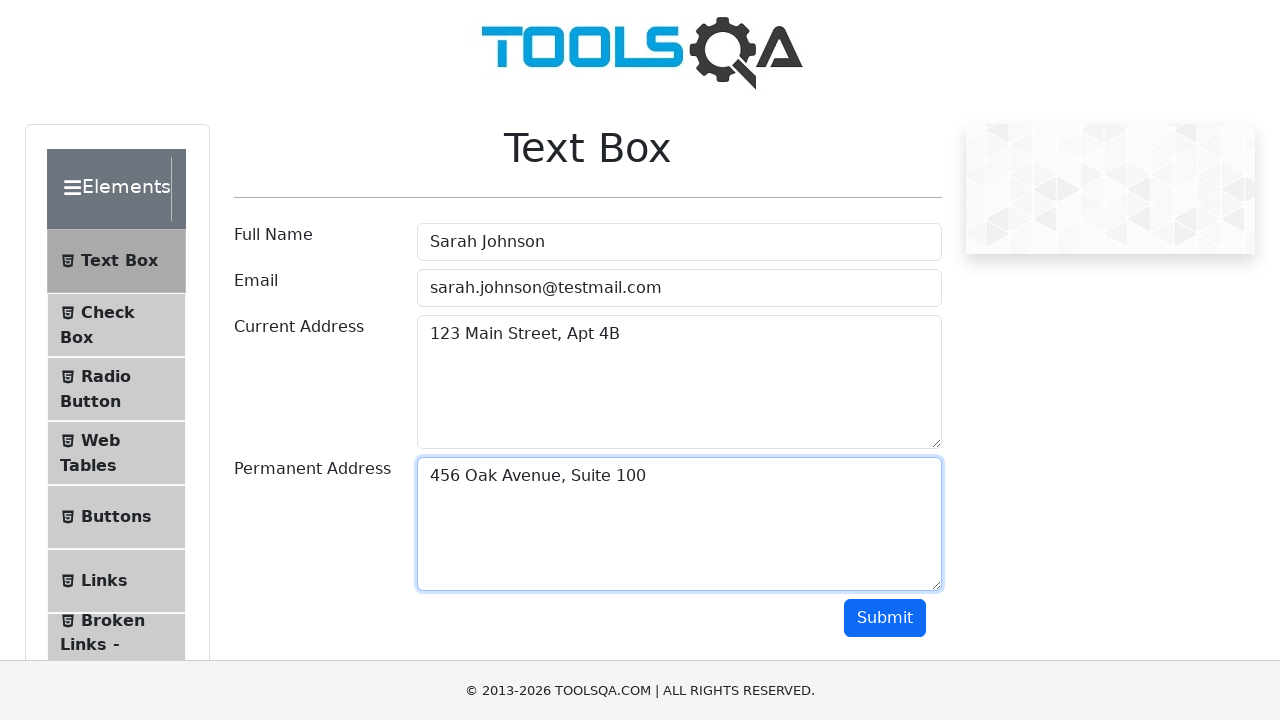

Form output section loaded and is visible
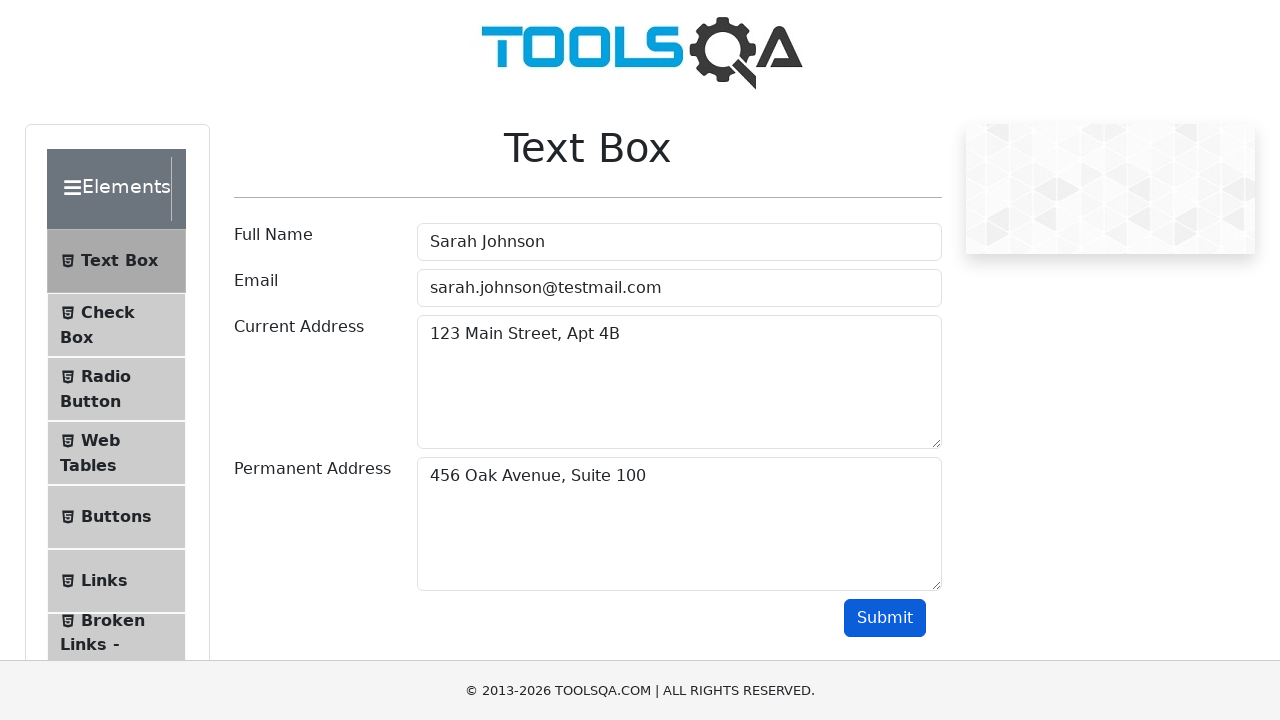

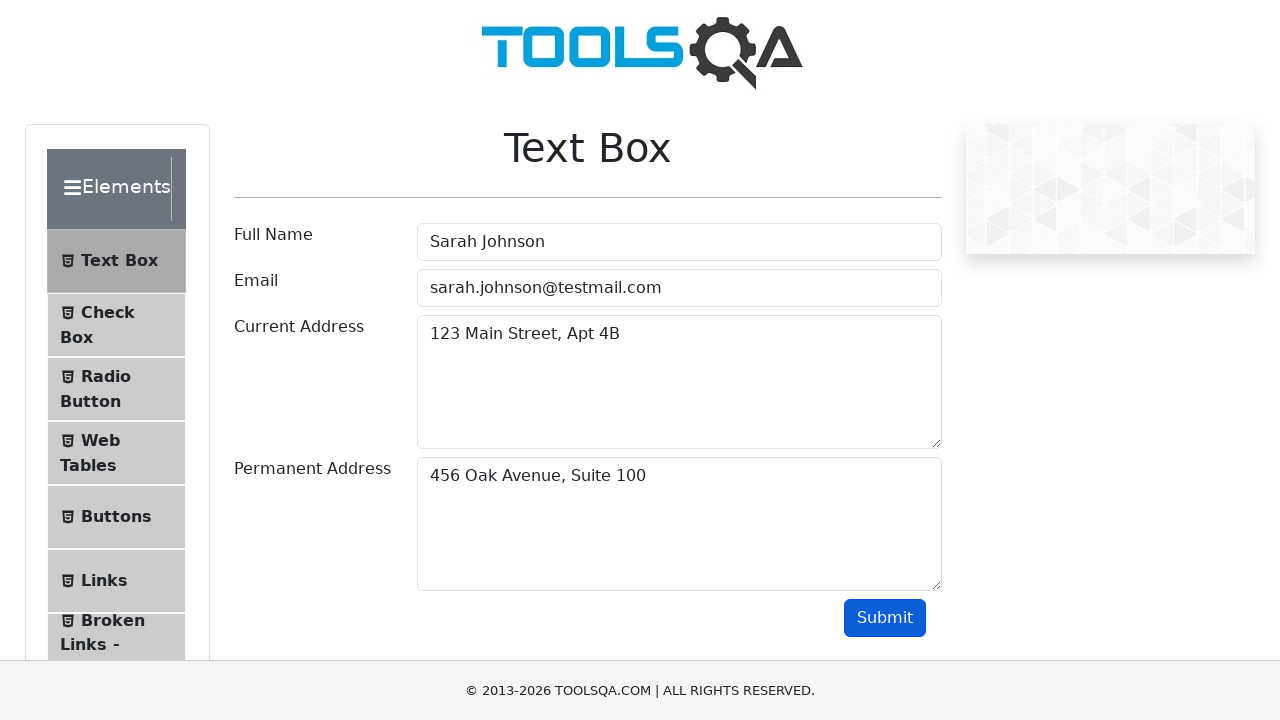